Tests that experiment items are rendered on the playground page by verifying at least one item exists

Starting URL: https://yayu.dev/playground

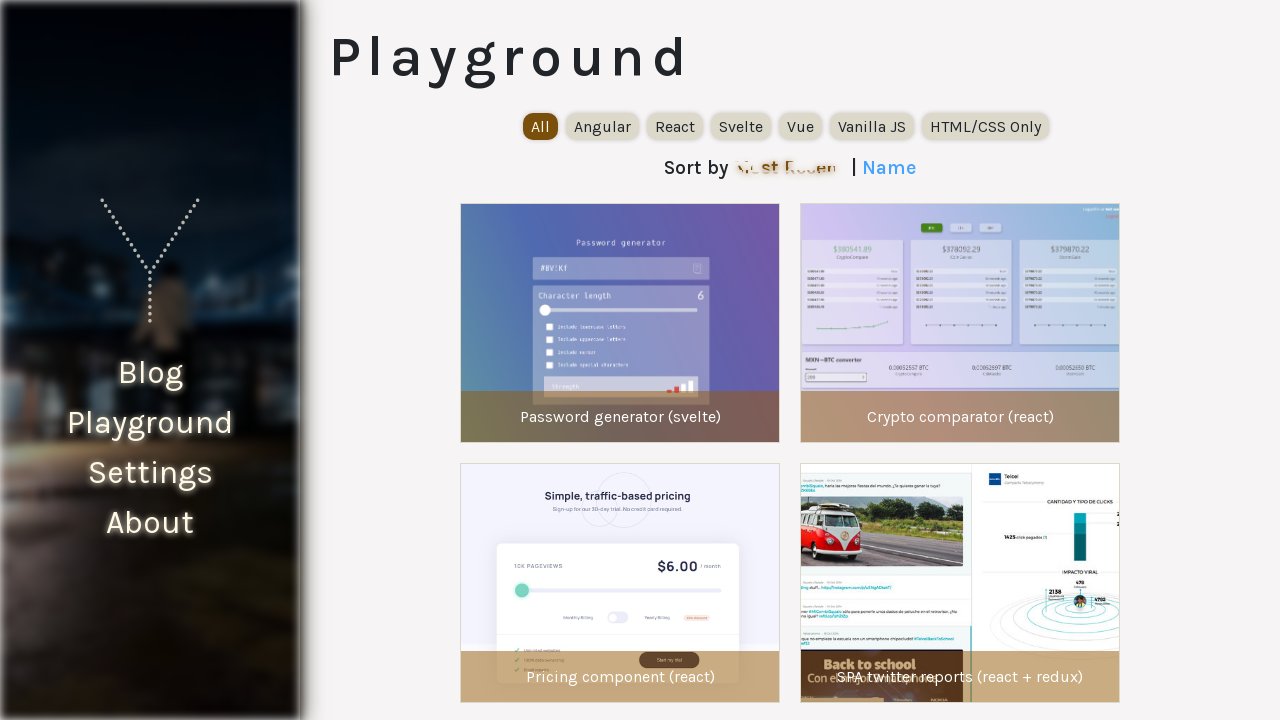

Navigated to playground page
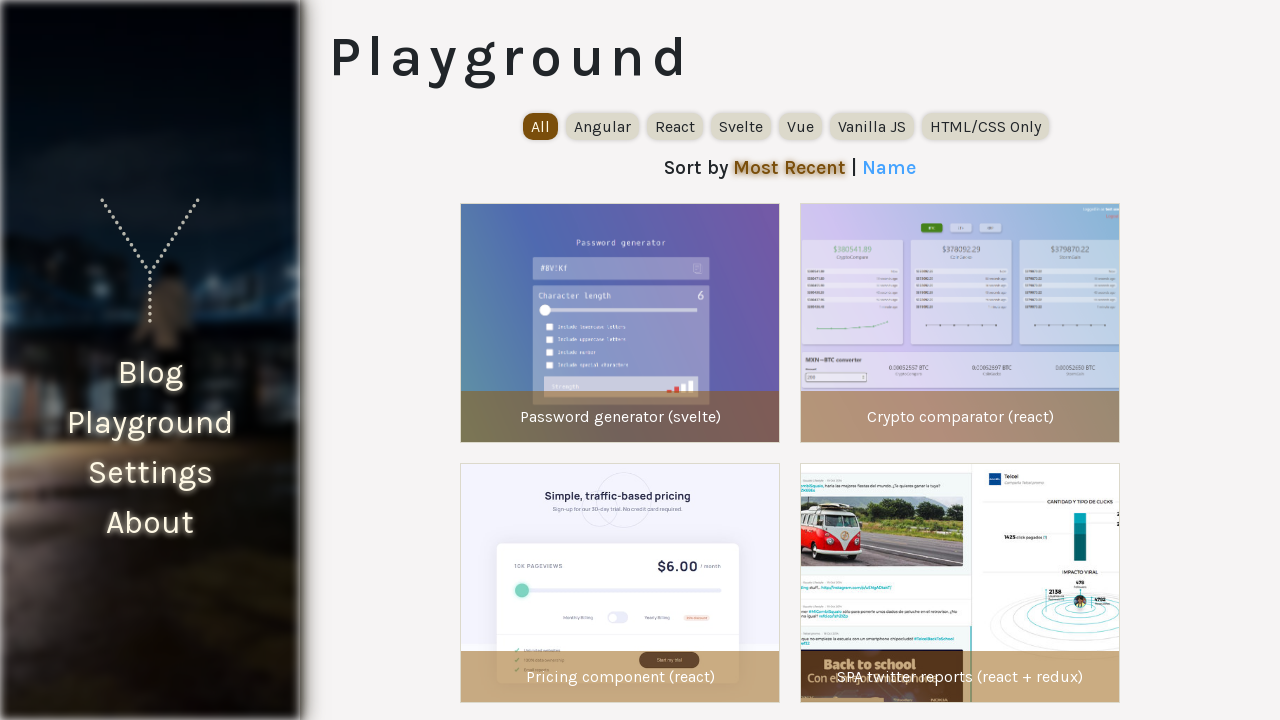

Waited for experiment items to load
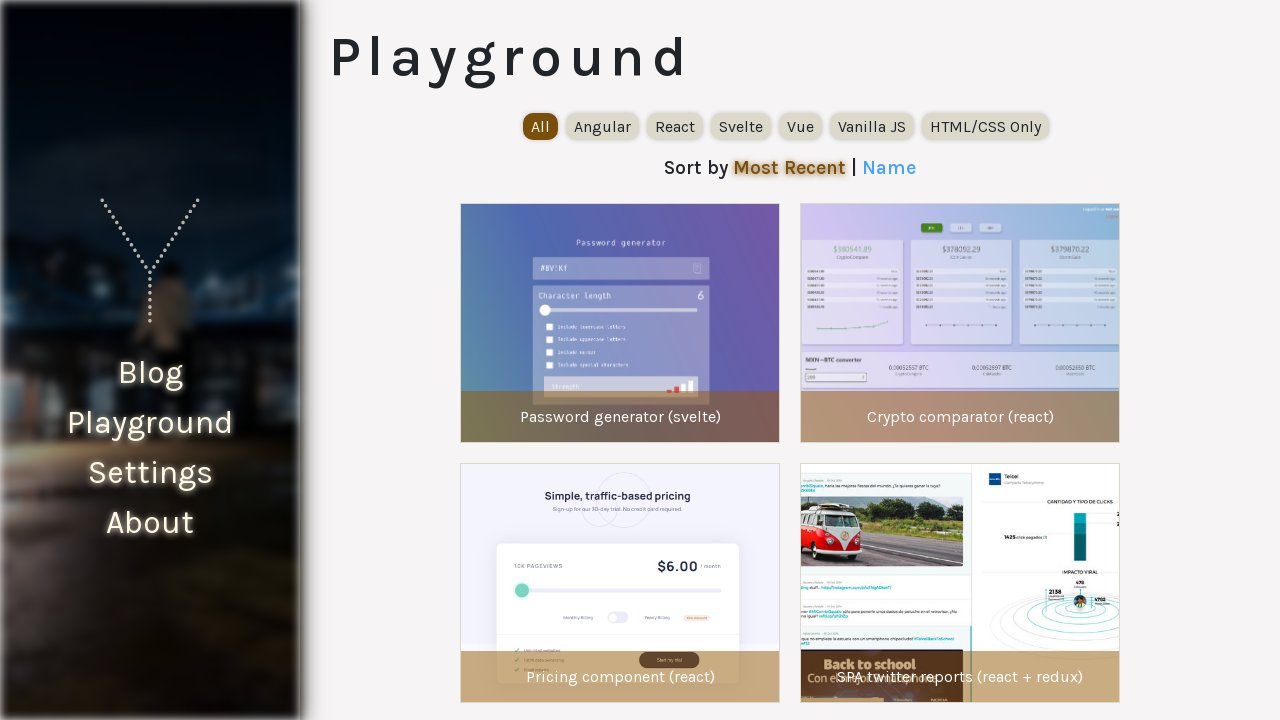

Retrieved all experiment items from the page
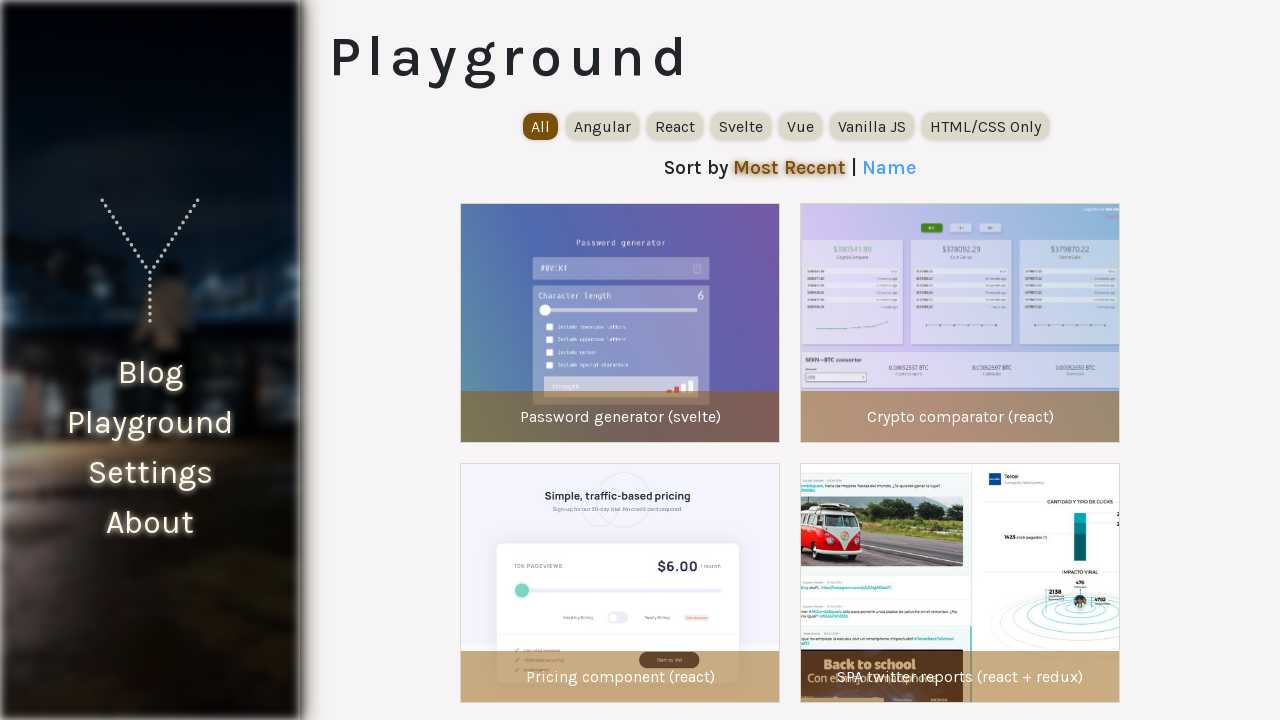

Verified that at least one experiment item exists
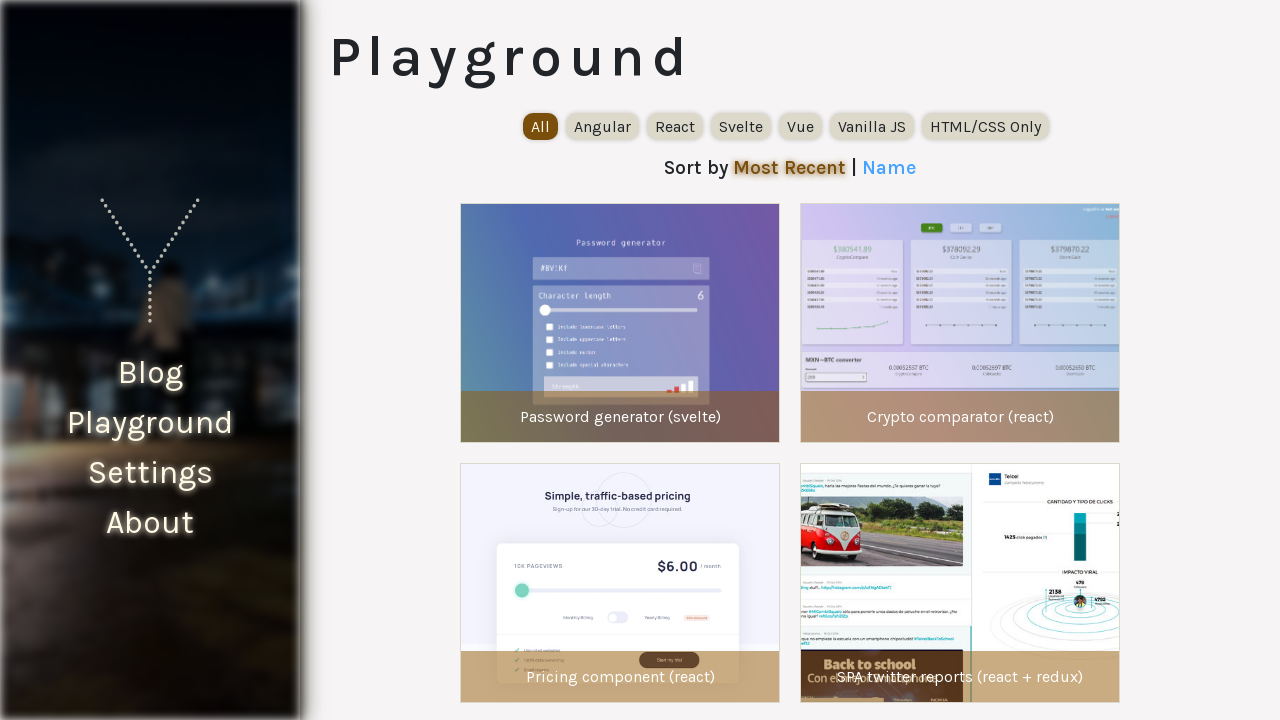

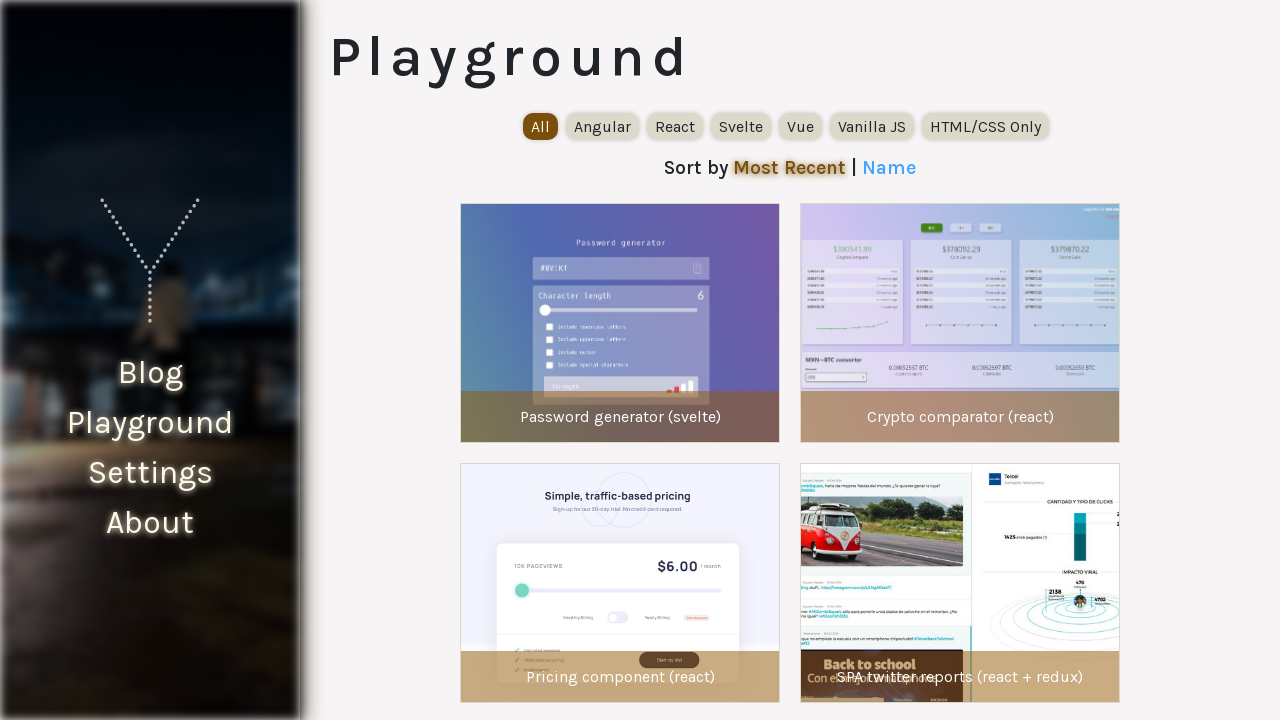